Tests table sorting functionality by clicking on the first column header and verifying table rows are present

Starting URL: https://rahulshettyacademy.com/seleniumPractise/#/offers

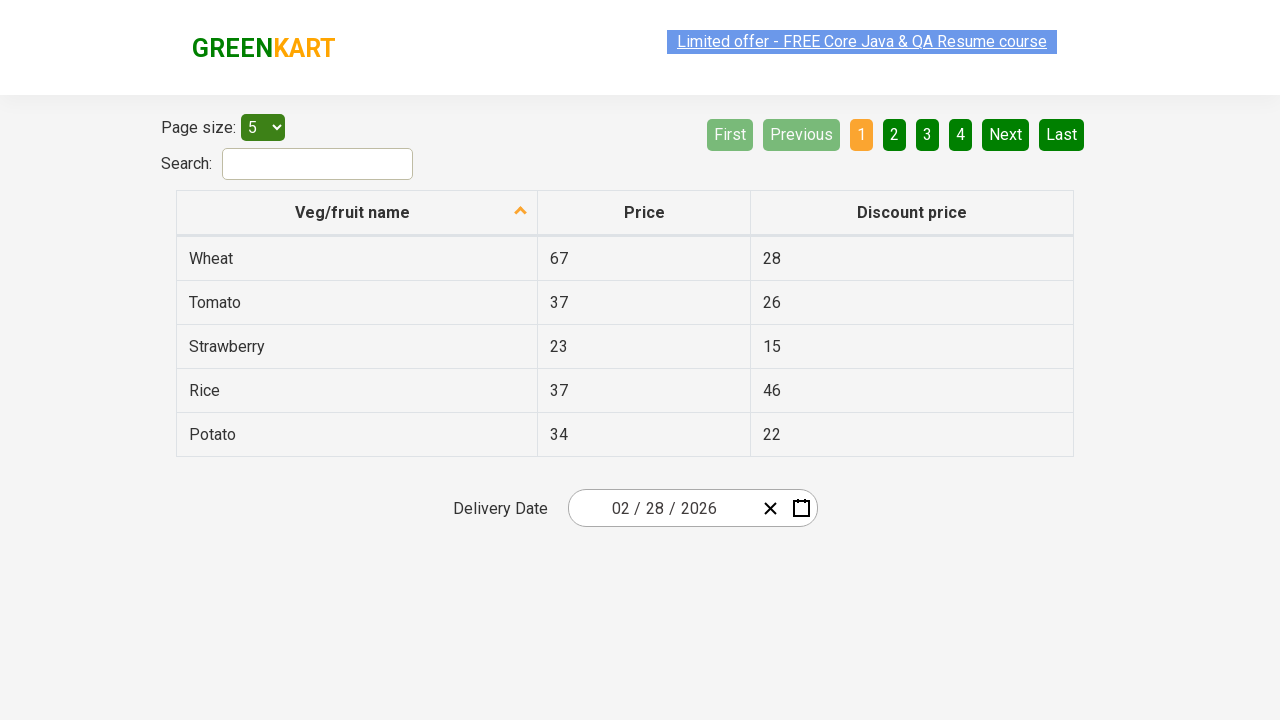

Clicked on first column header to sort table at (357, 213) on xpath=//tr/th[1]
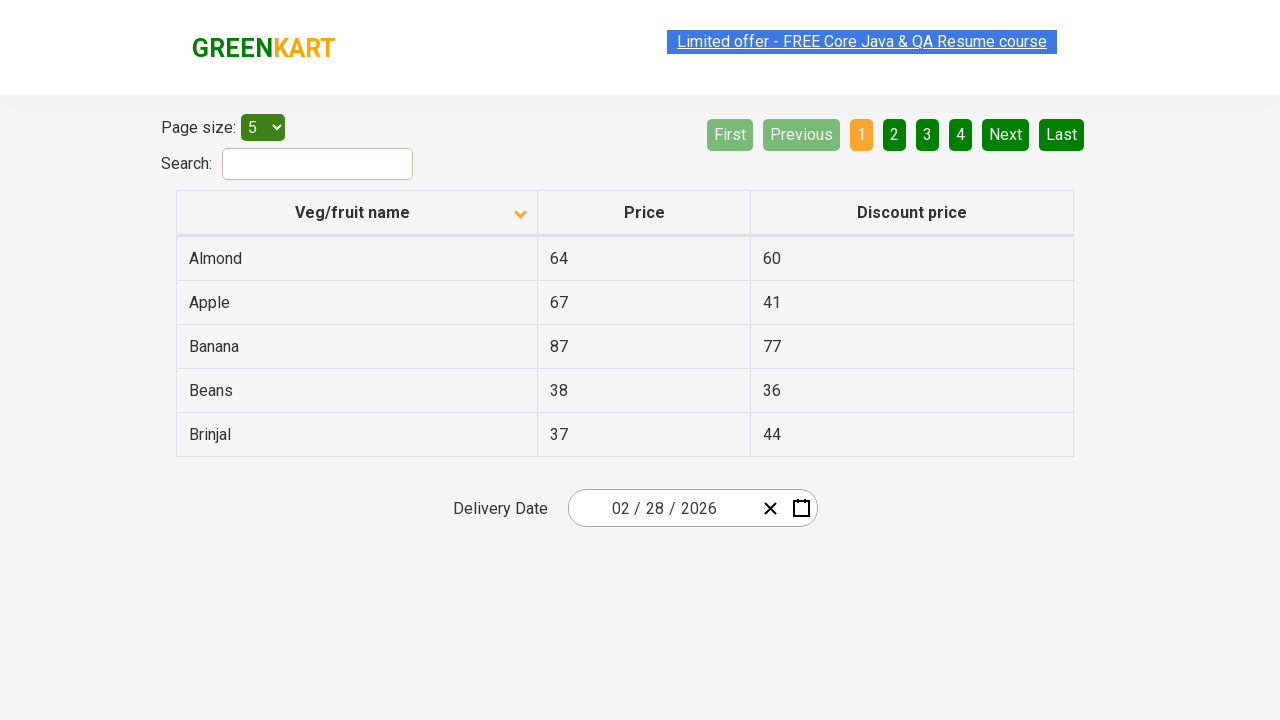

Table rows loaded after sorting
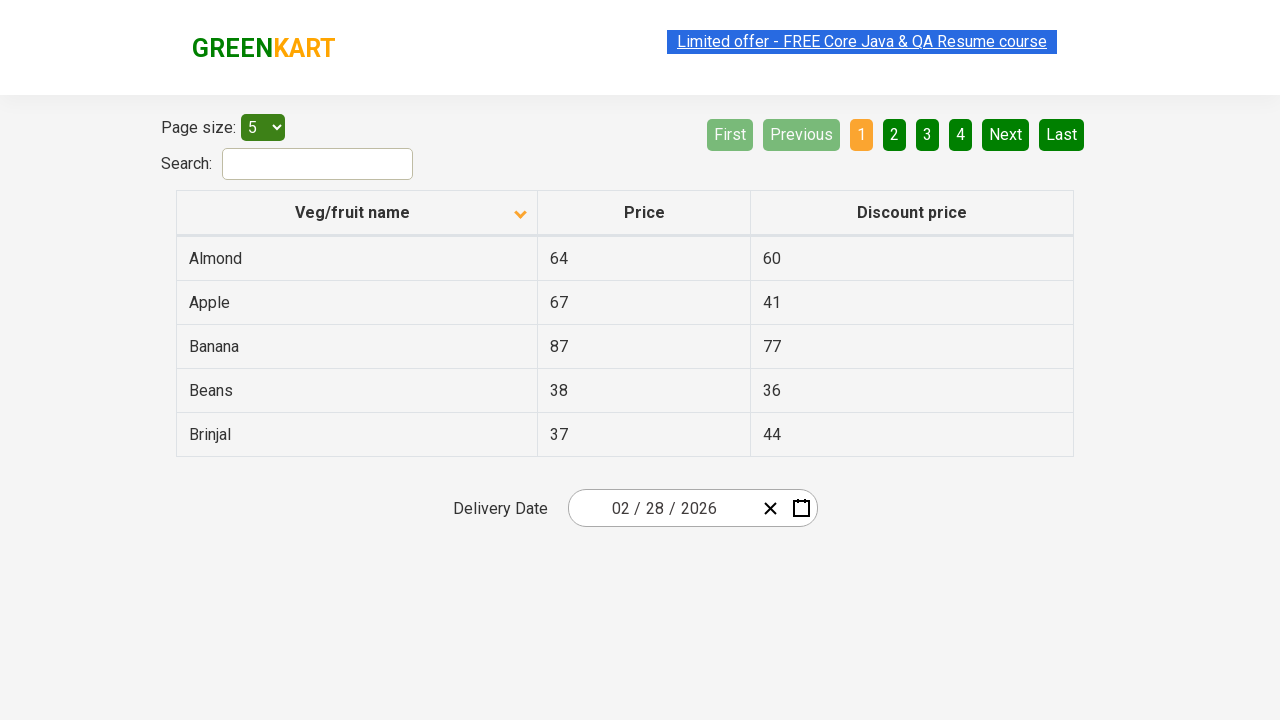

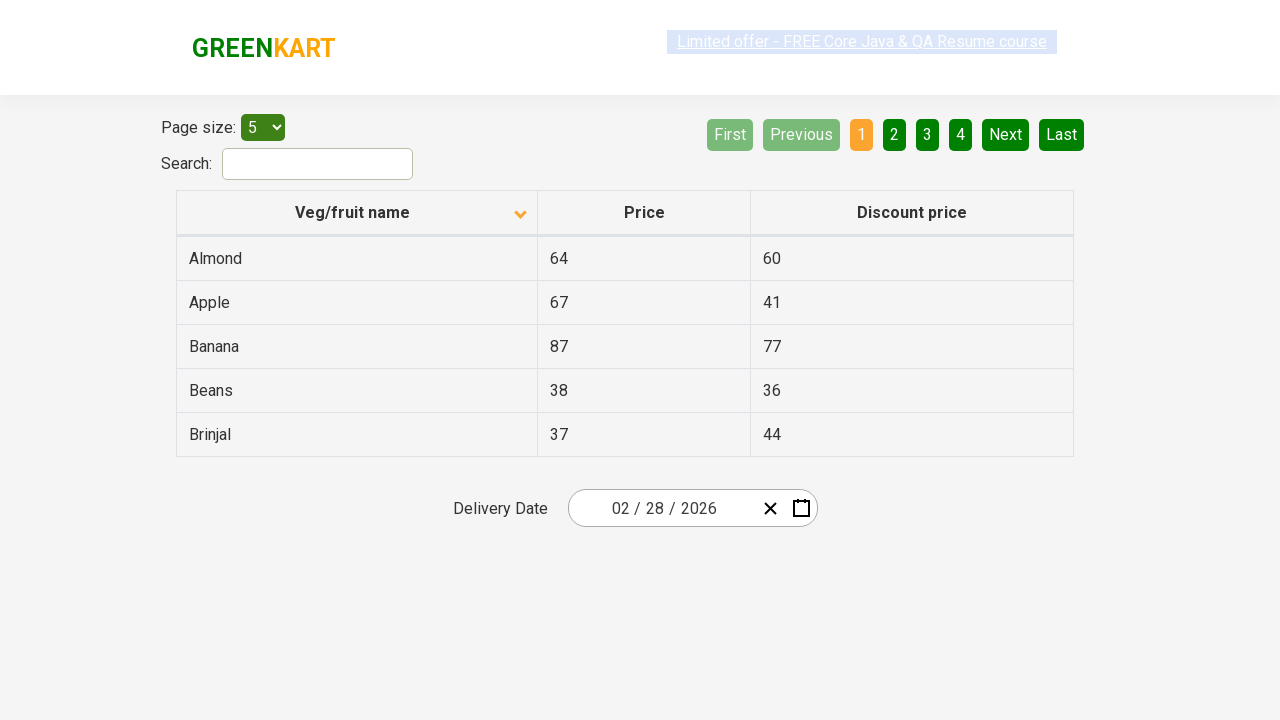